Tests text comparison tool by copying text from the left editor and pasting it into the right editor using keyboard shortcuts

Starting URL: https://extendsclass.com/text-compare.html

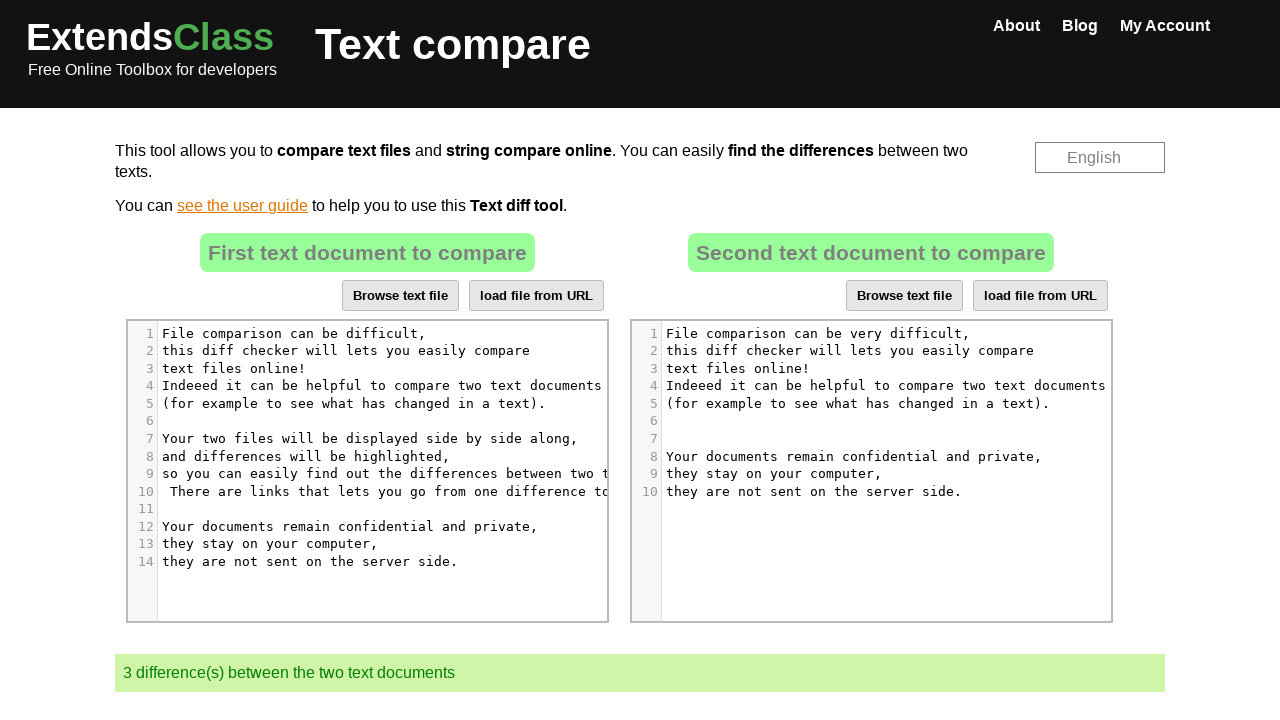

Located source text area element
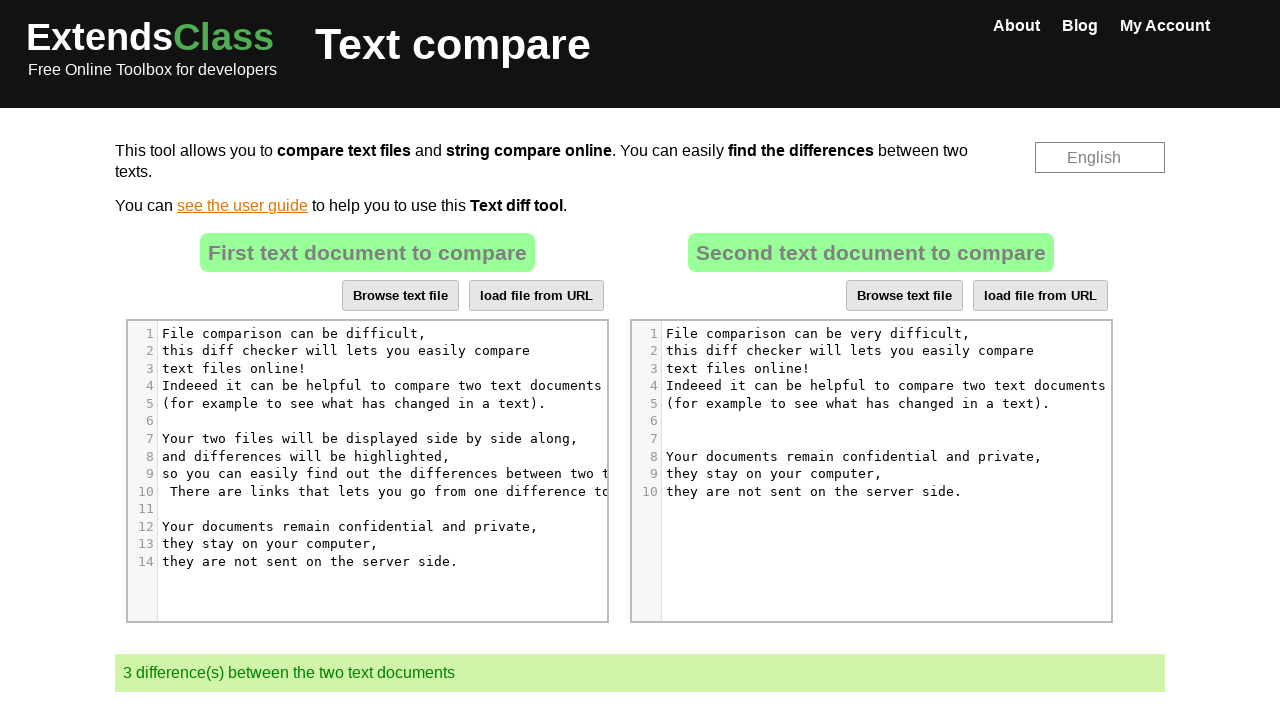

Clicked on source text area at (354, 403) on xpath=//*[@id="dropZone"]//div[5]/pre/span
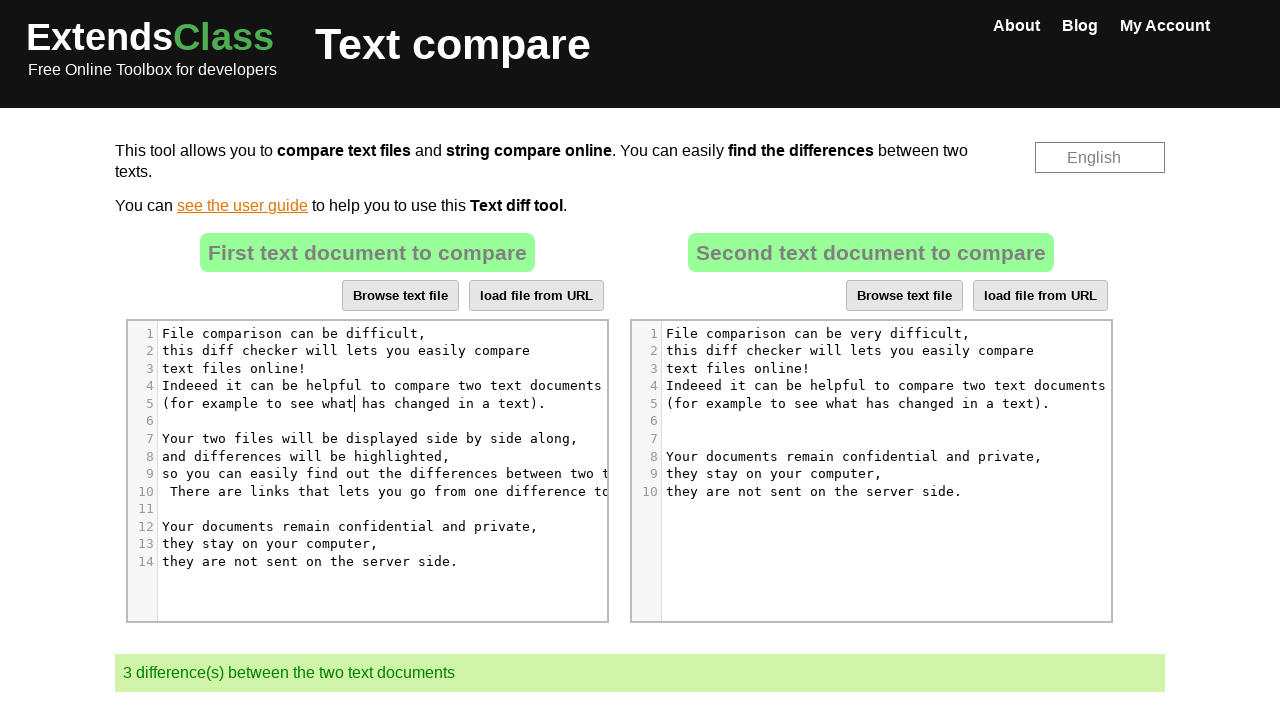

Pressed Control key down
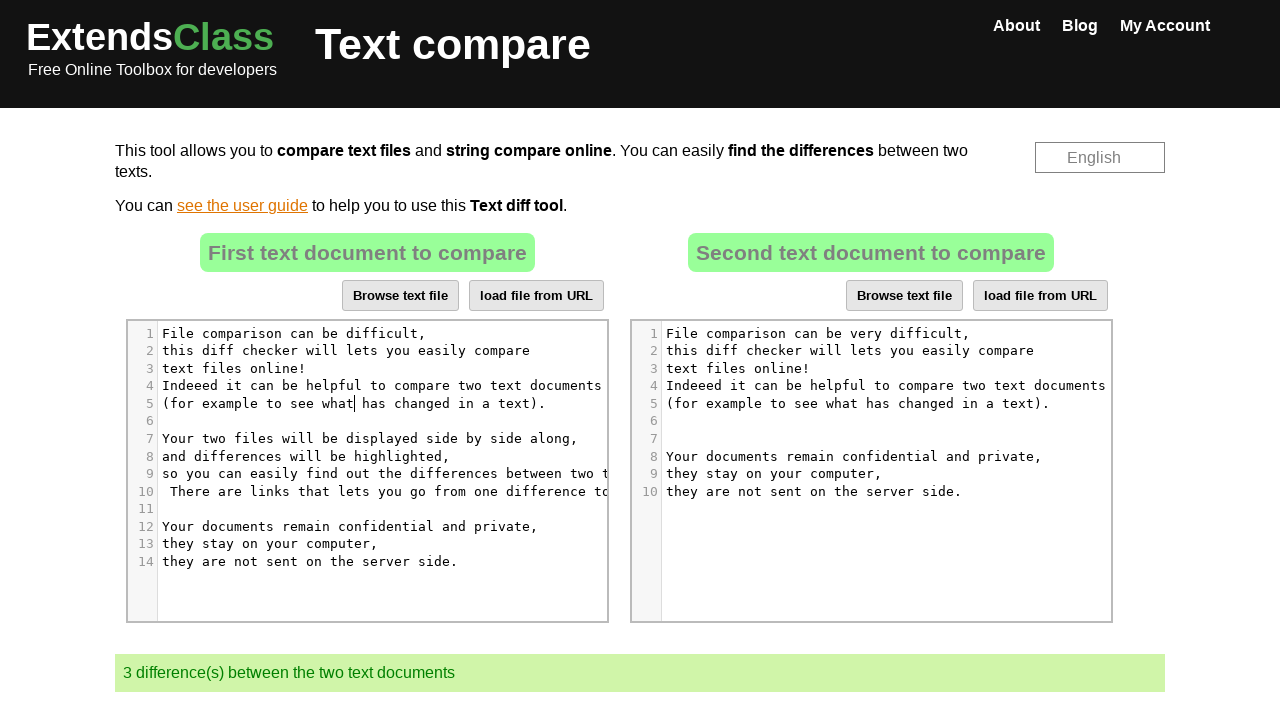

Pressed 'a' to select all text in source area
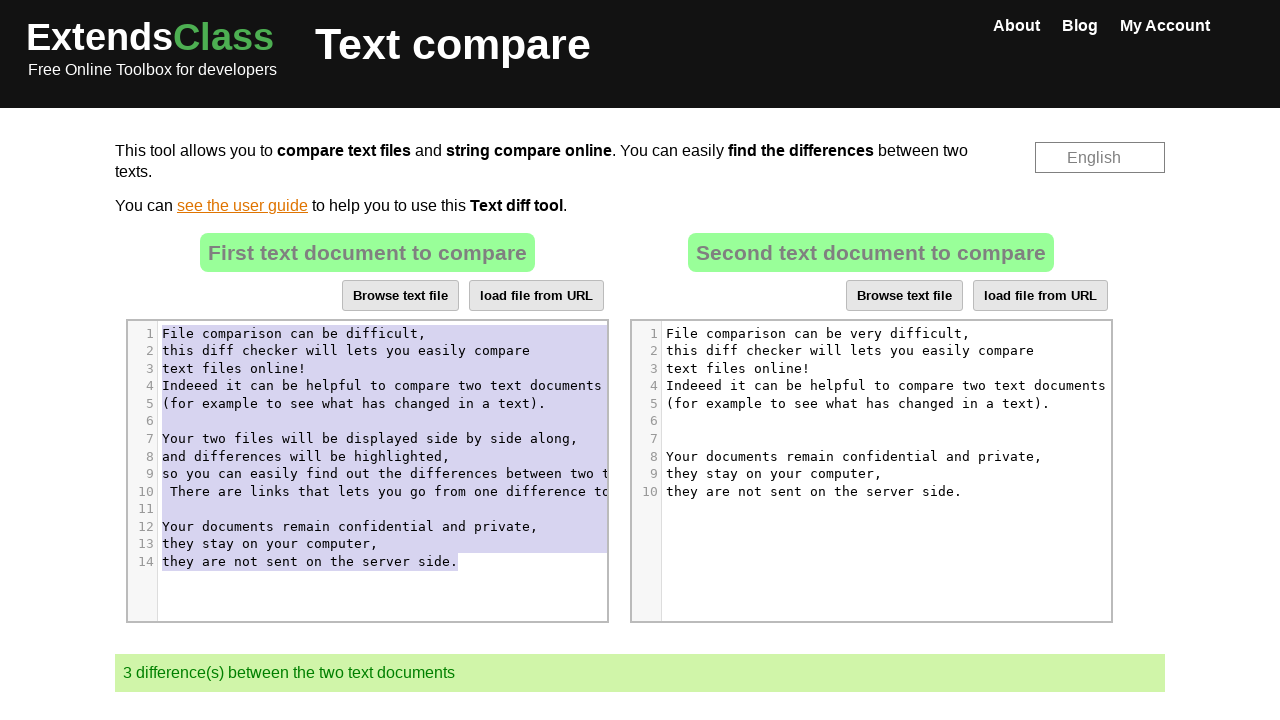

Pressed 'c' to copy selected text
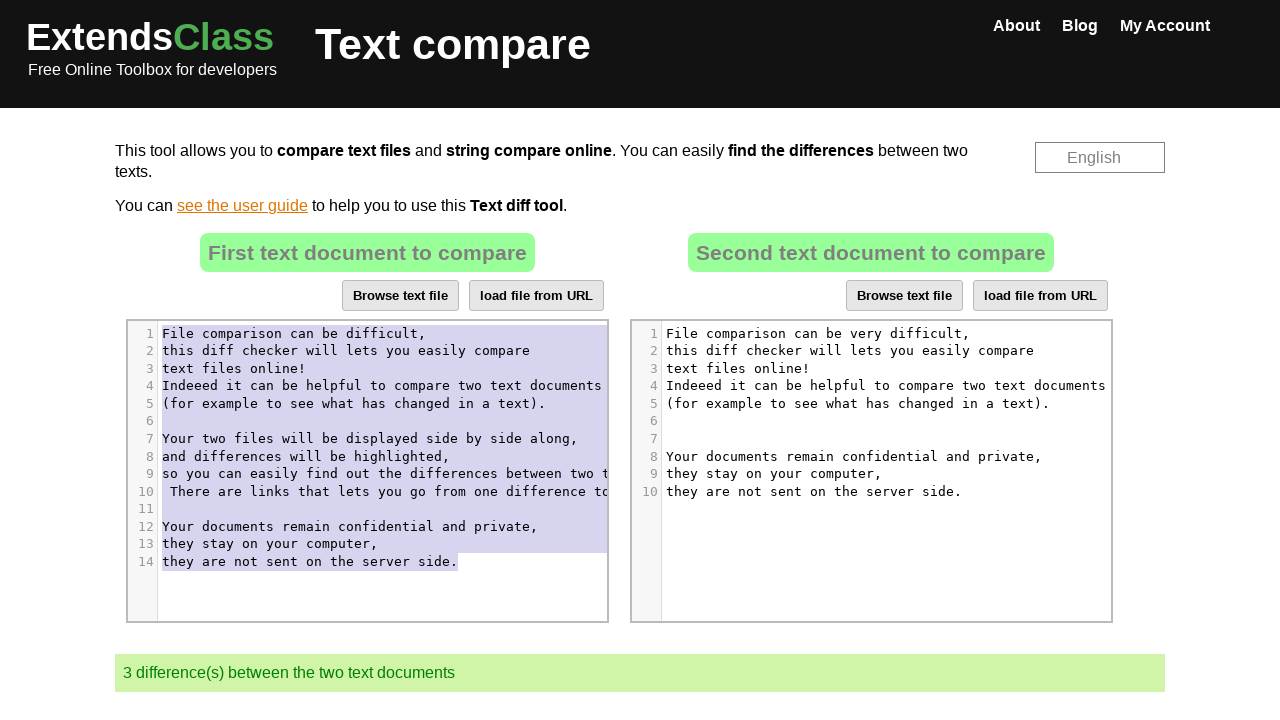

Released Control key
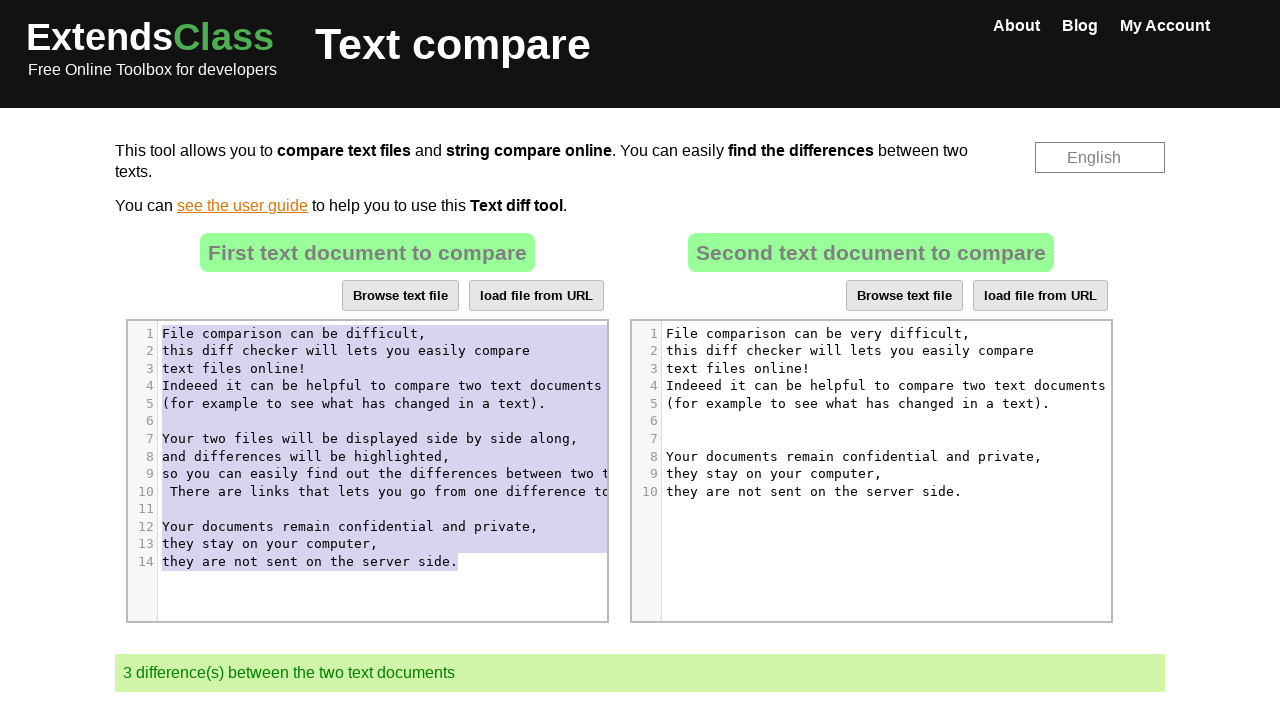

Located destination text area element
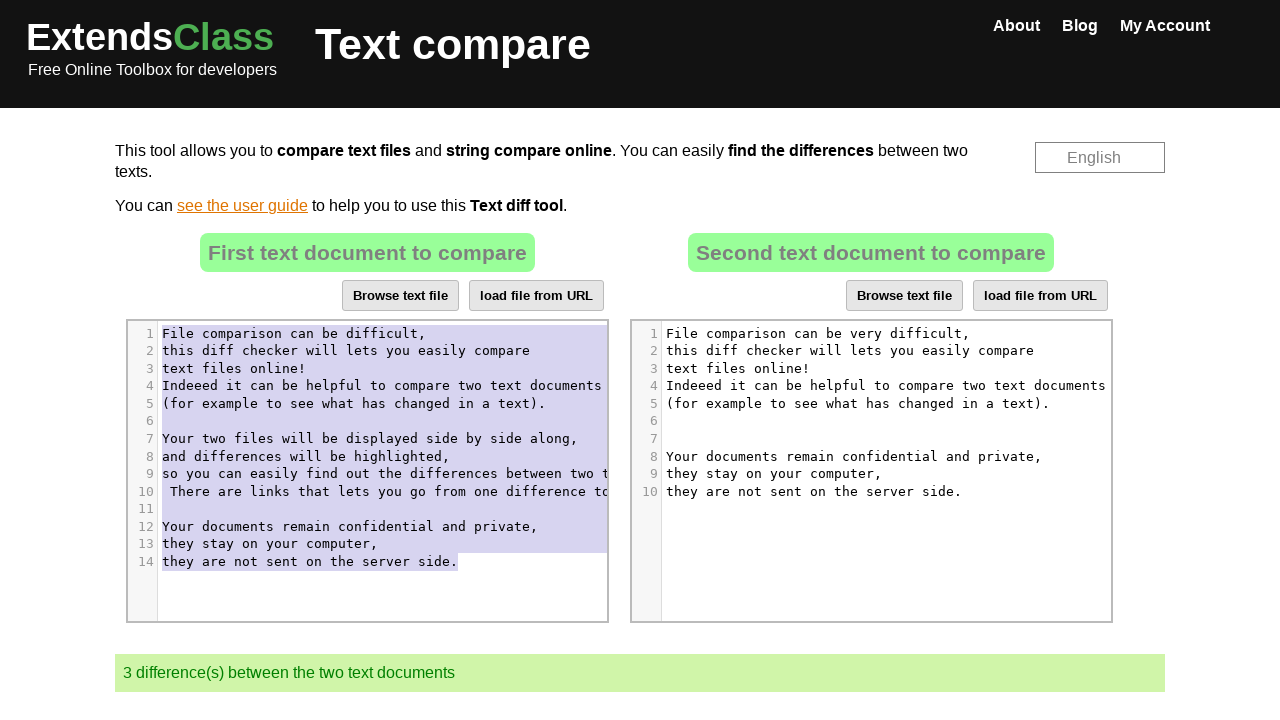

Clicked on destination text area at (883, 369) on xpath=//*[@id="dropZone2"]//div[3]/pre
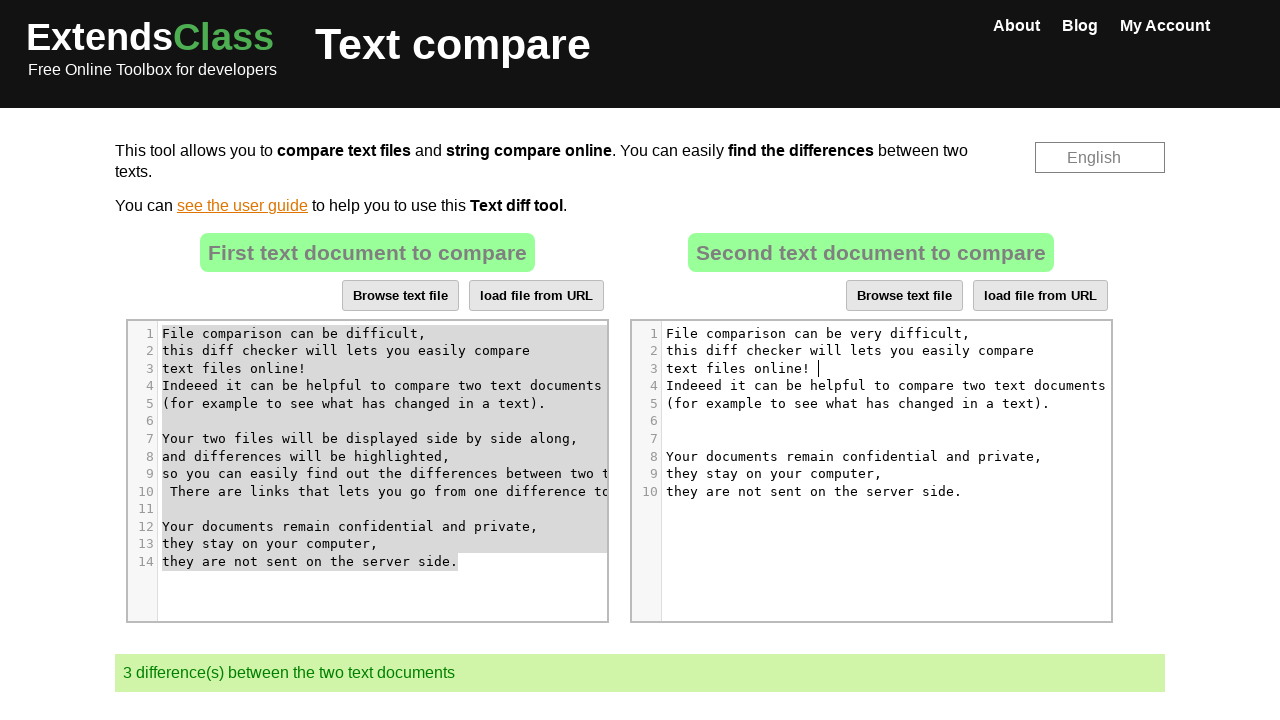

Pressed Control key down
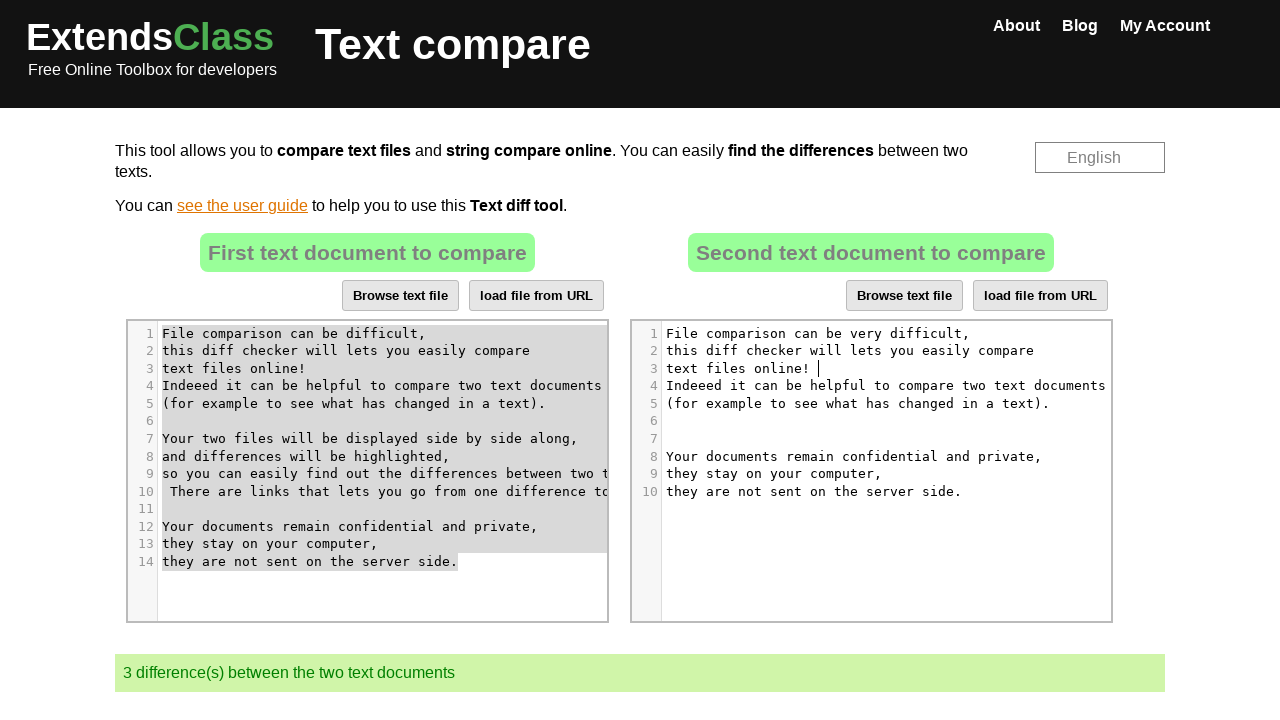

Pressed 'a' to select all text in destination area
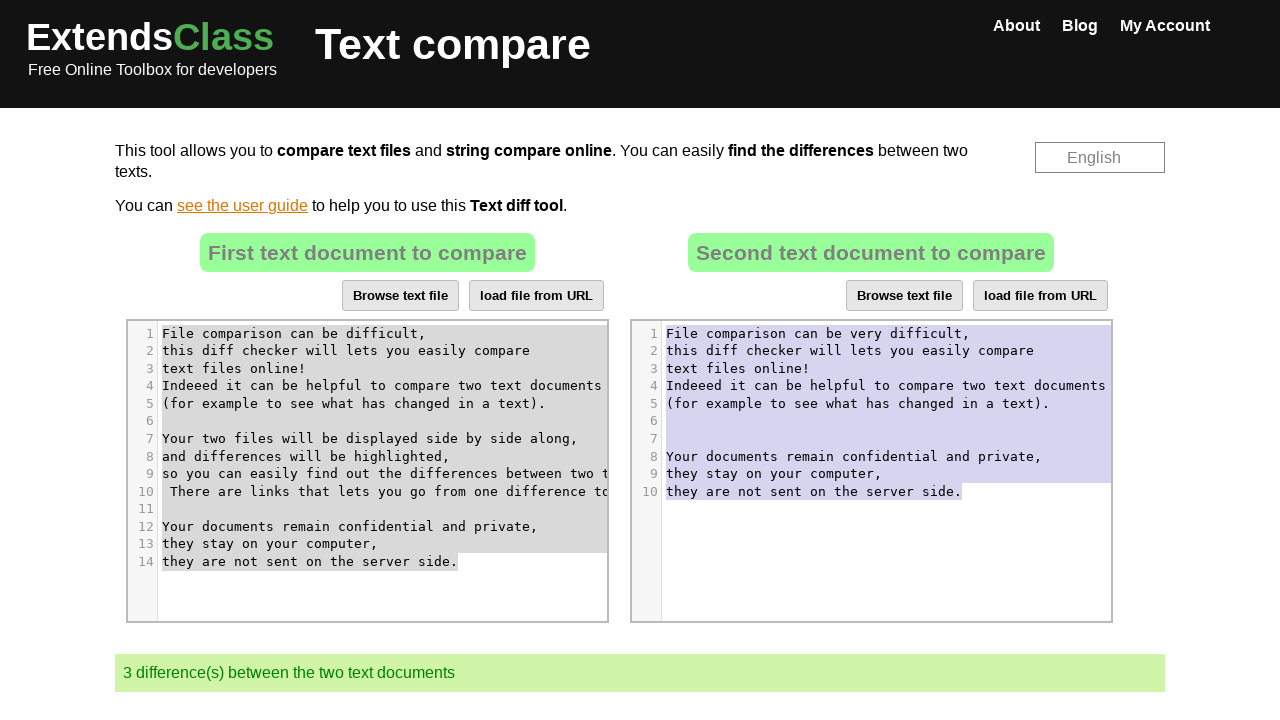

Pressed 'v' to paste copied text into destination area
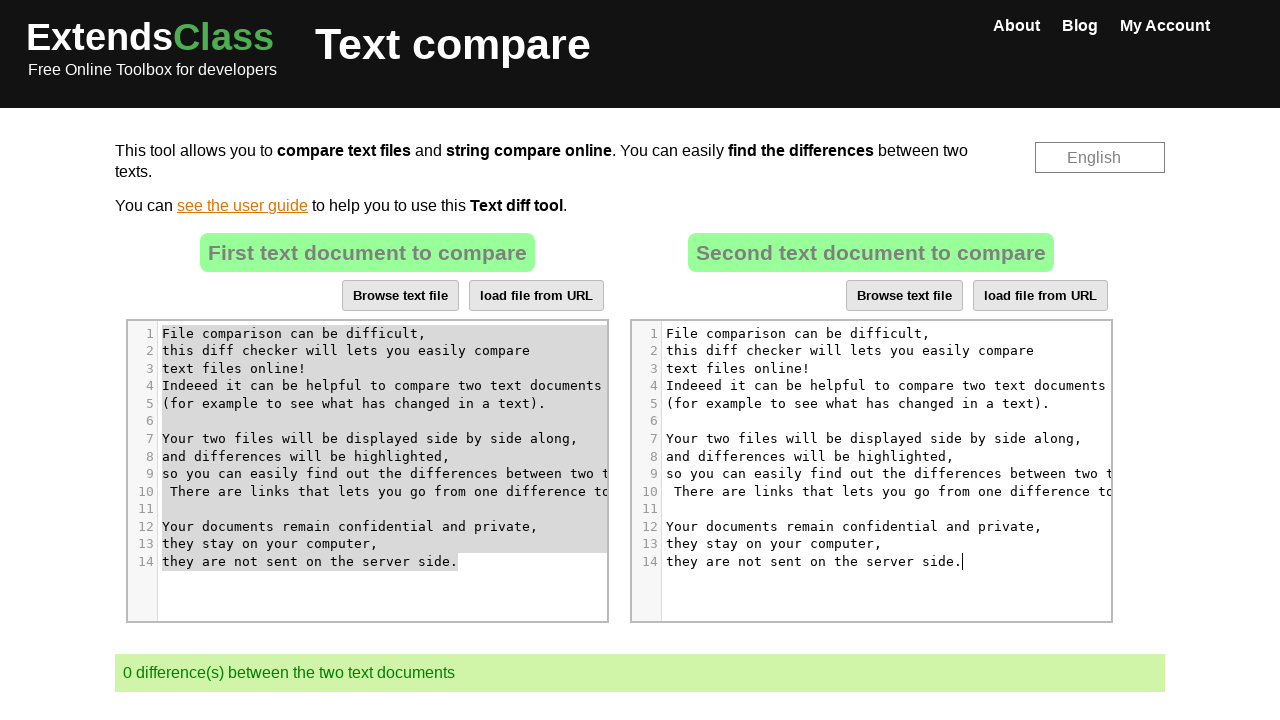

Released Control key
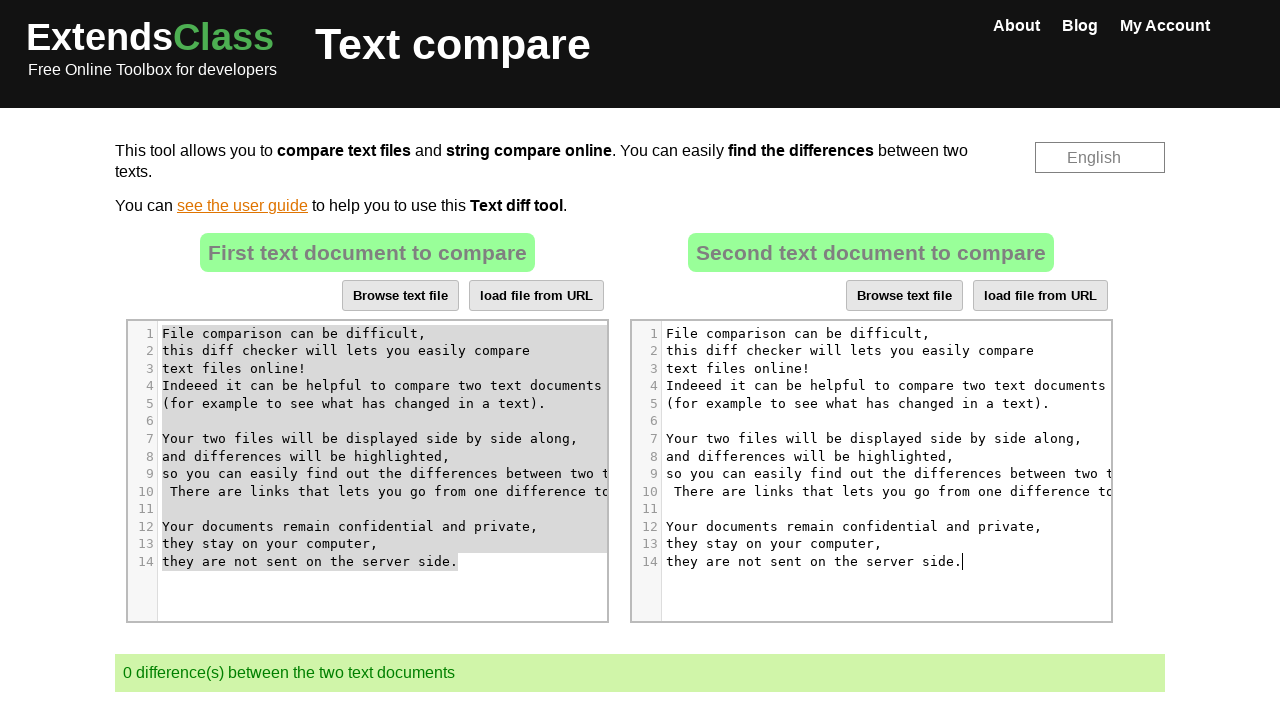

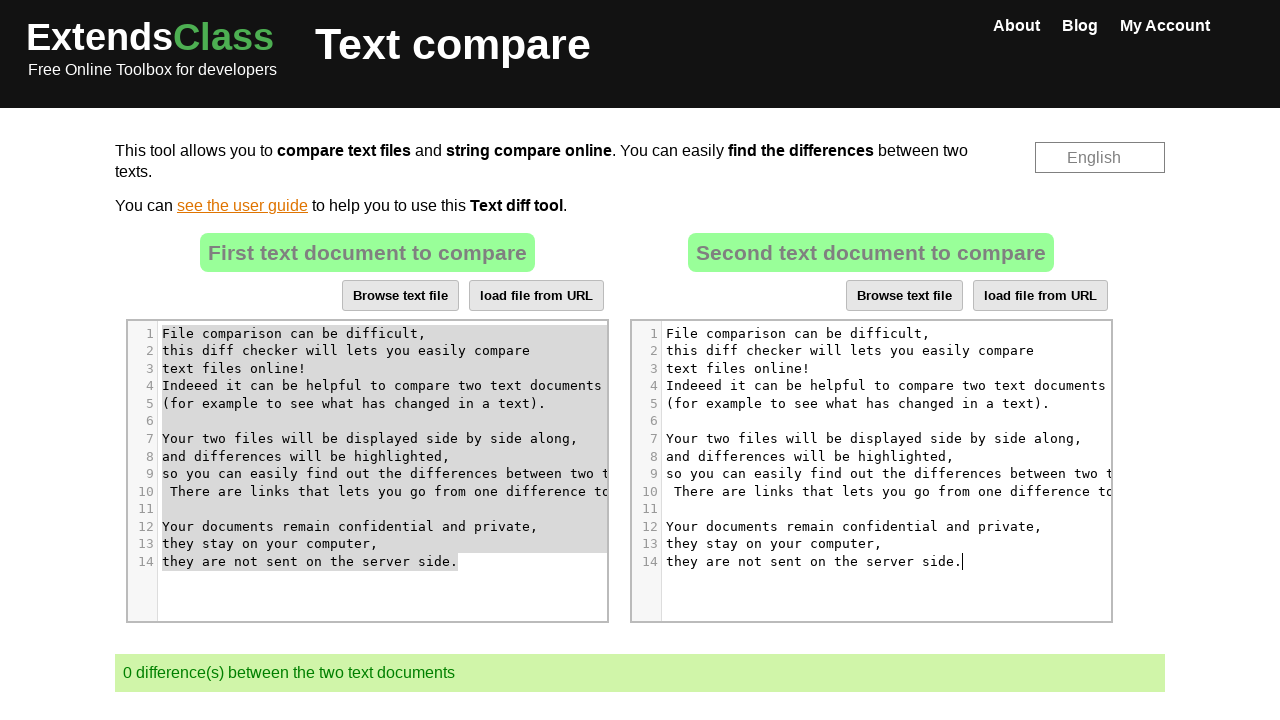